Navigates to Applitools demo page and clicks the login button to navigate to the app's main page. This tests basic navigation flow on a demo site without actual authentication.

Starting URL: https://demo.applitools.com

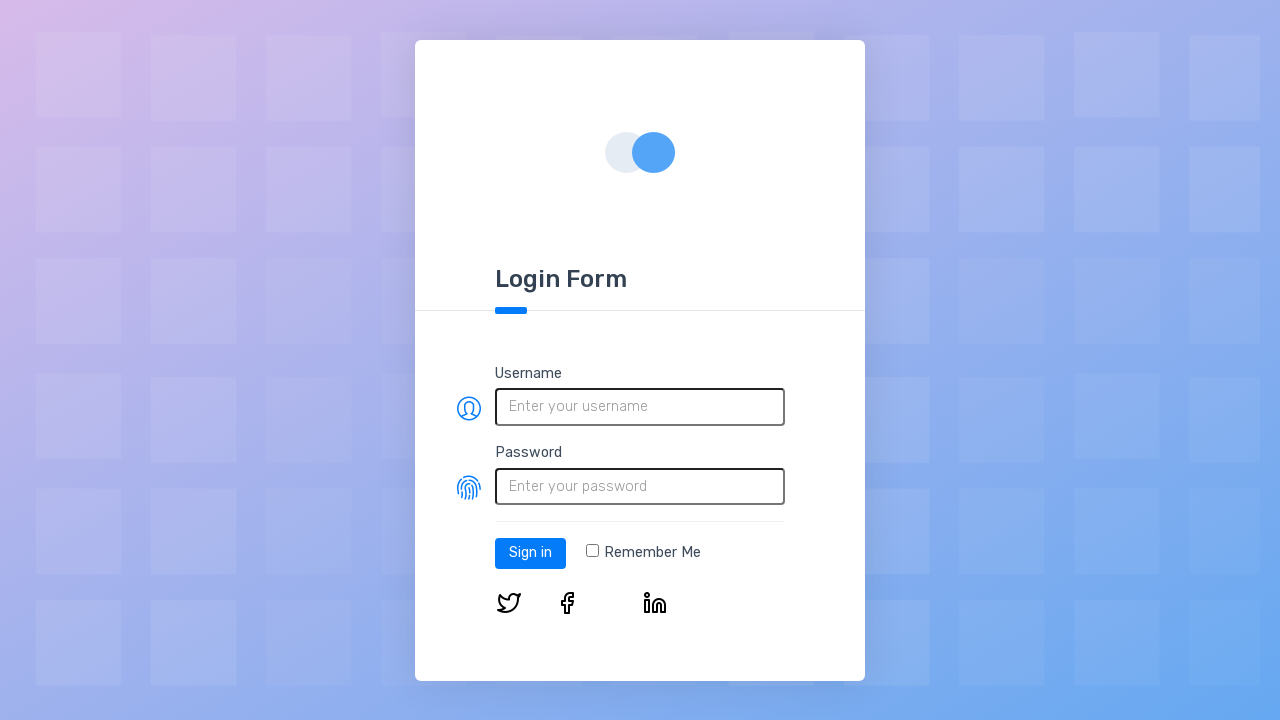

Login button selector loaded on Applitools demo page
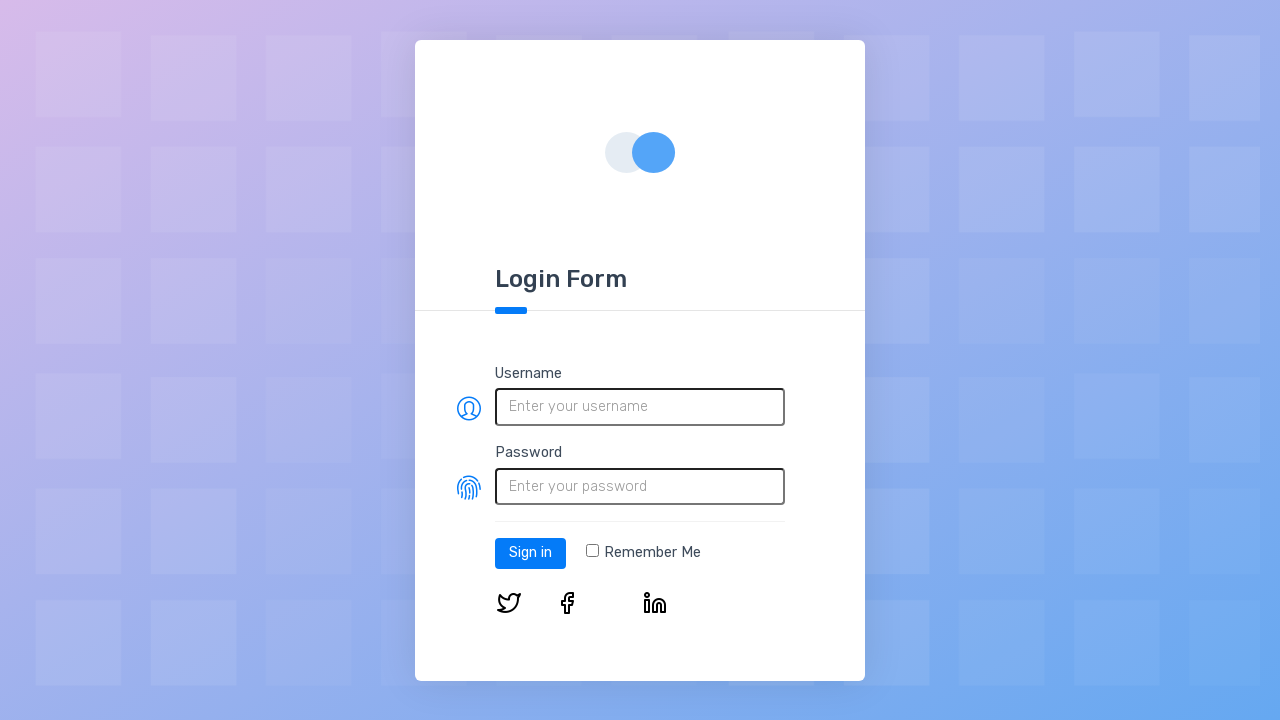

Clicked the Login button to navigate to app's main page at (530, 553) on #log-in
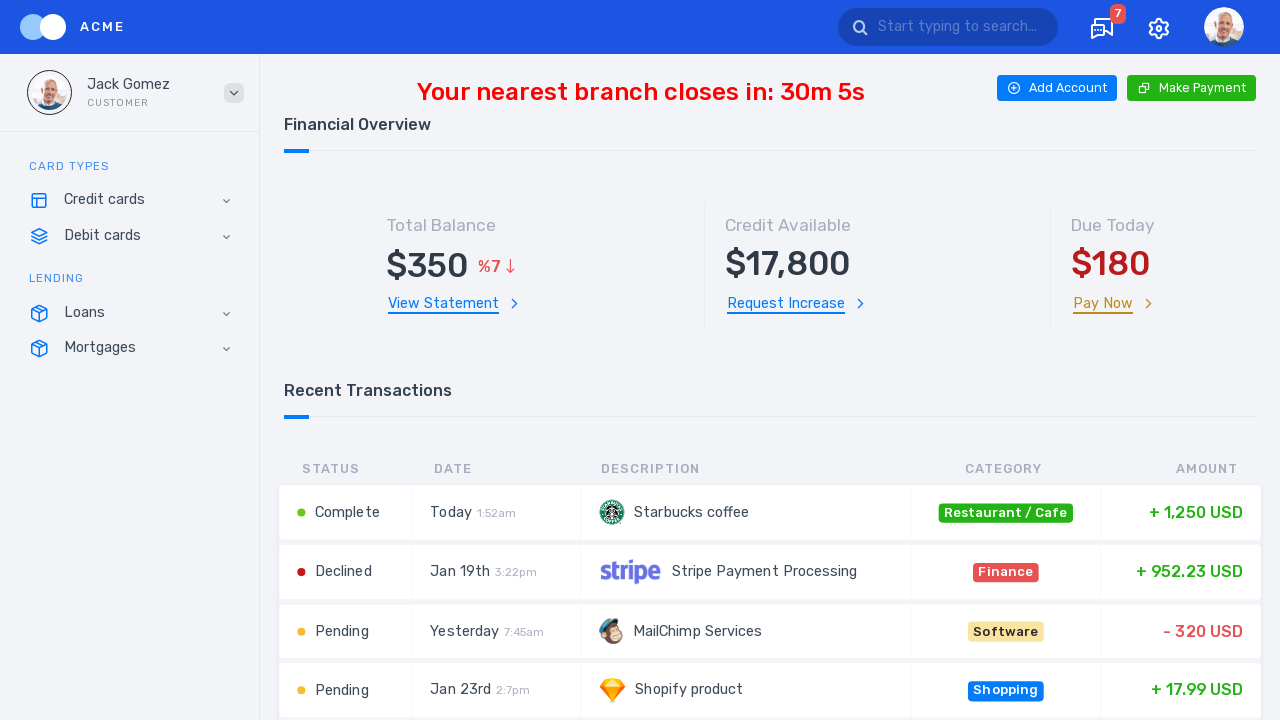

App main page loaded successfully after login navigation
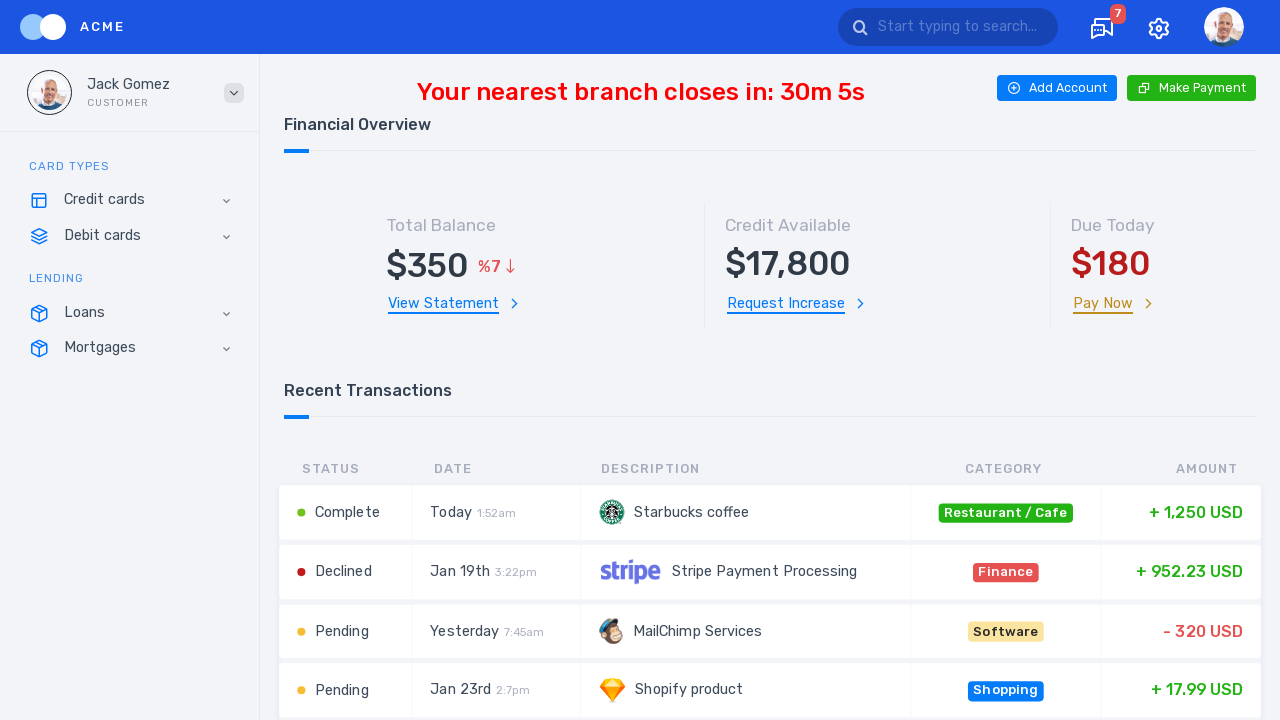

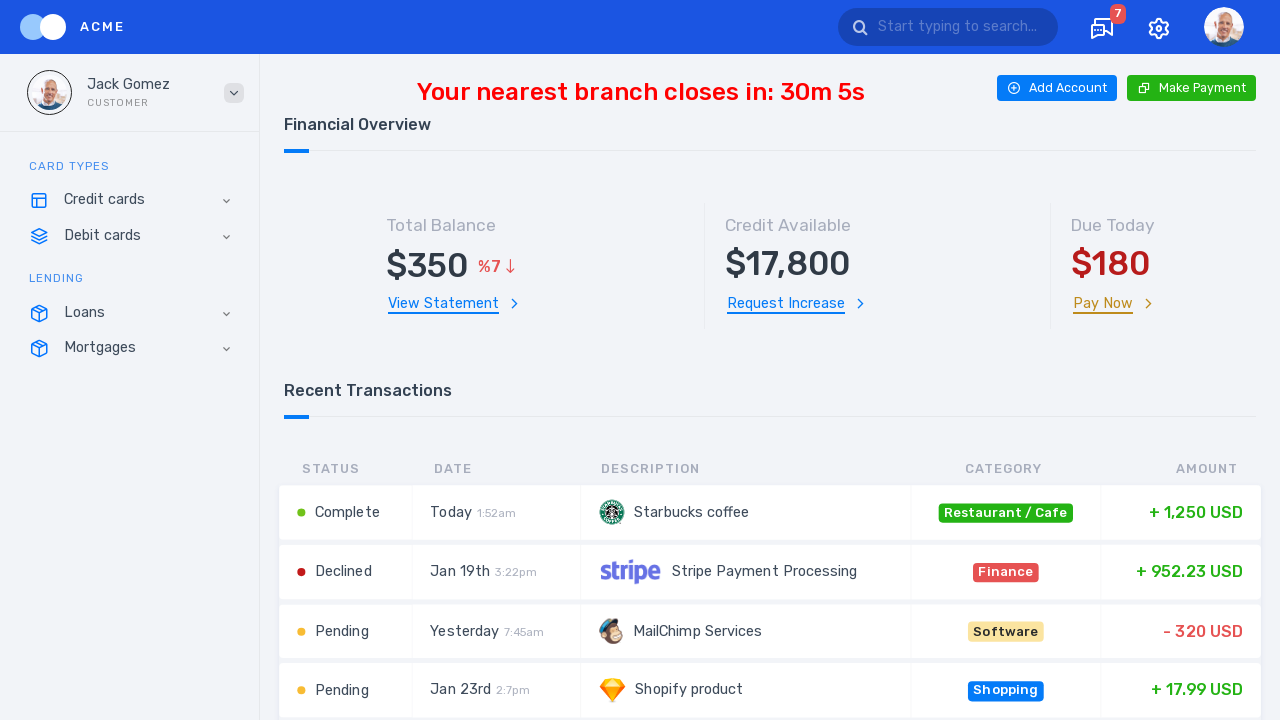